Tests geolocation override functionality by setting mock coordinates (Eiffel Tower location), then clicking a button to retrieve and display the coordinates on a demo page.

Starting URL: https://bonigarcia.dev/selenium-webdriver-java/geolocation.html

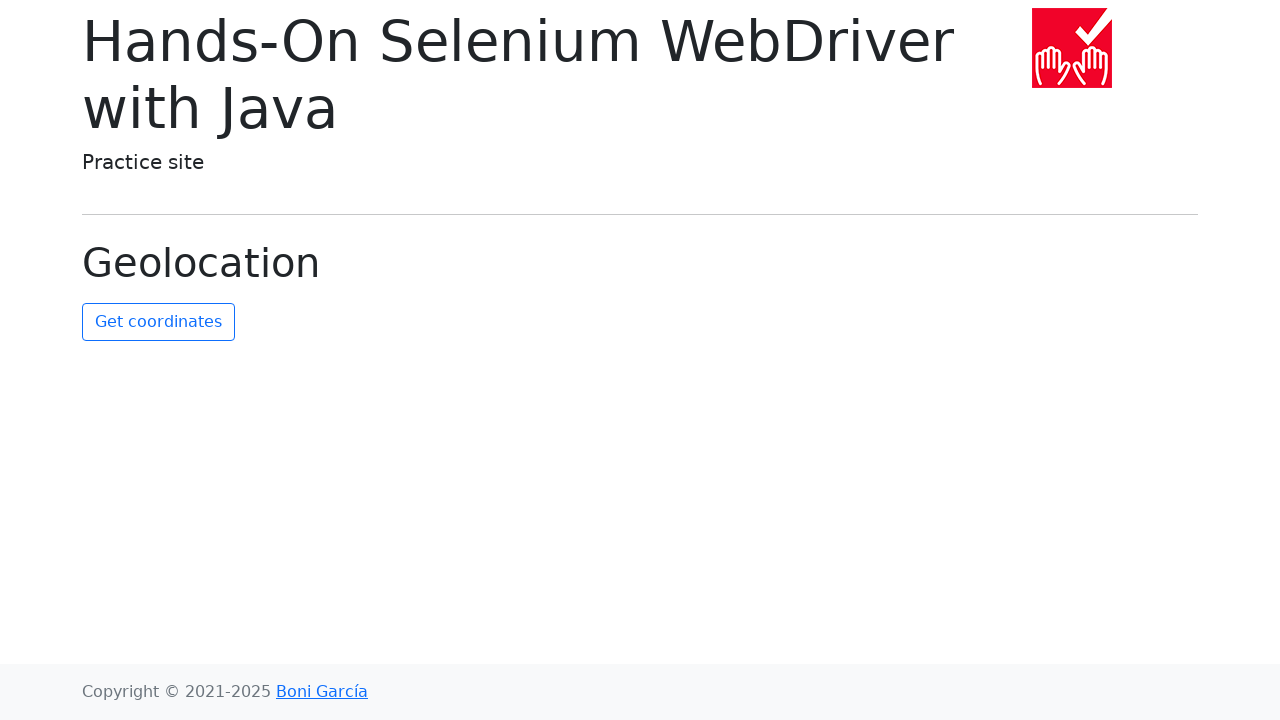

Granted geolocation permissions to the context
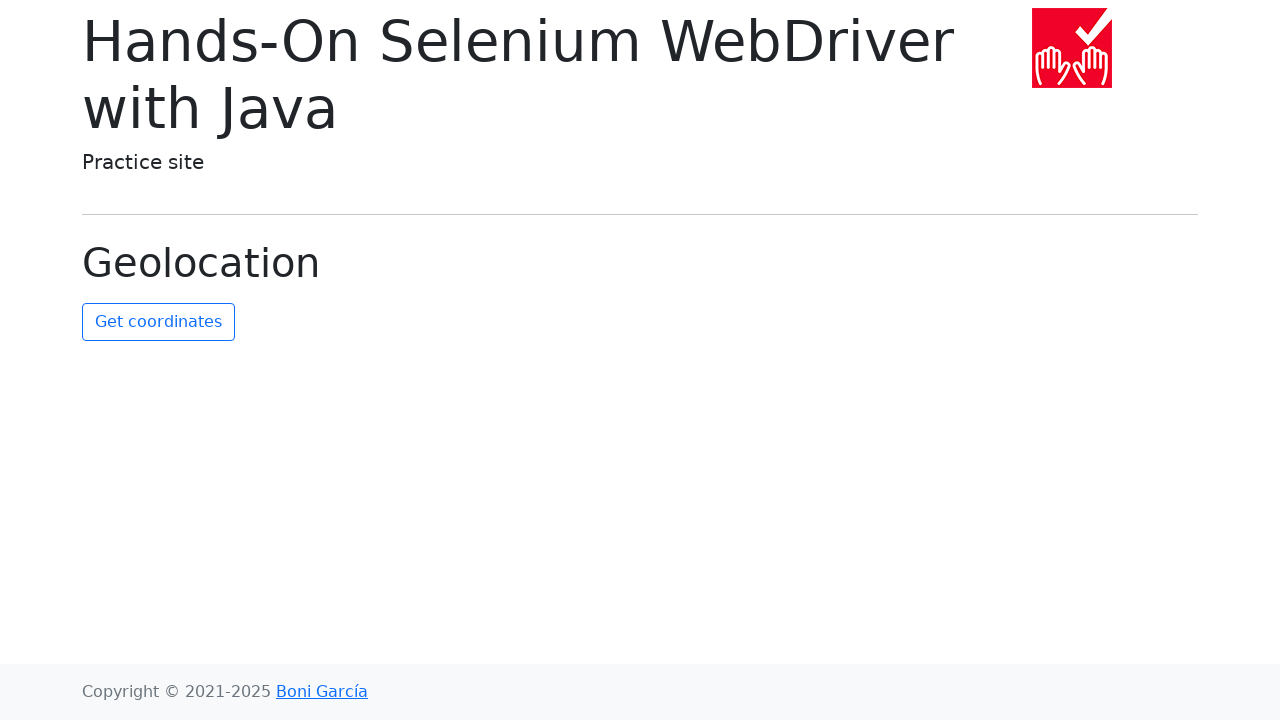

Set mock geolocation to Eiffel Tower coordinates (48.8584°N, 2.2945°E)
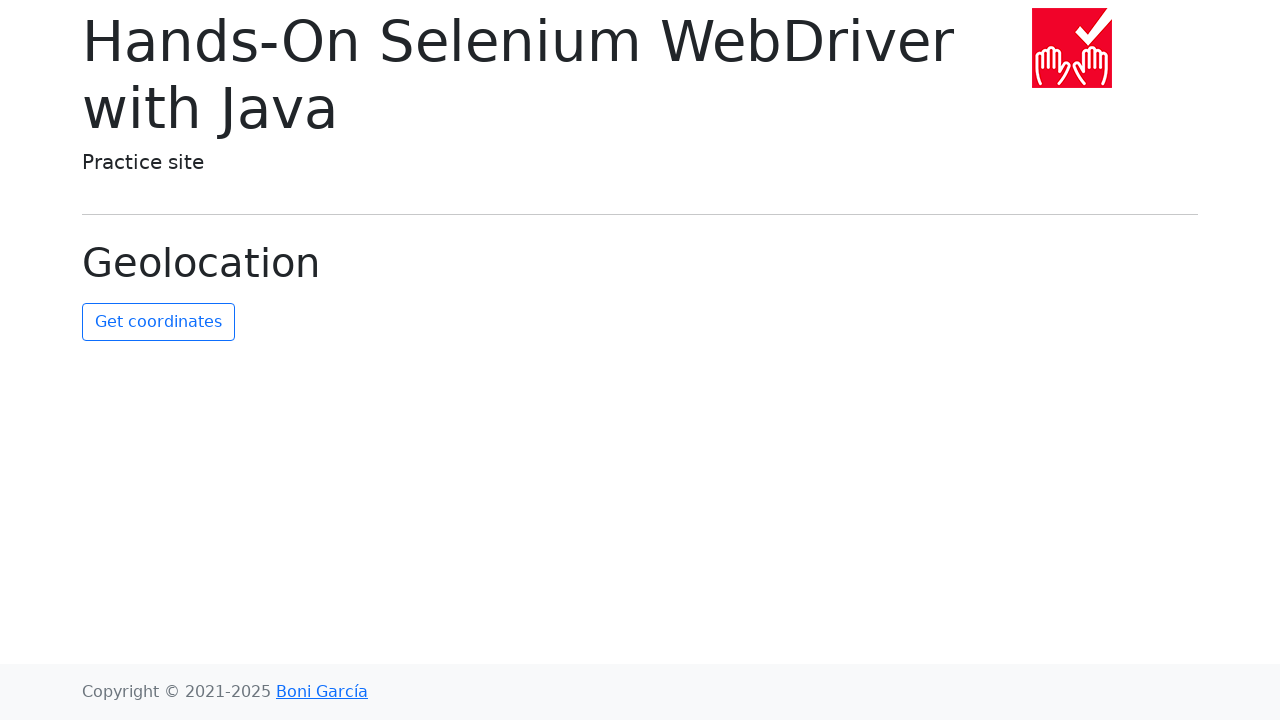

Clicked the 'Get Coordinates' button at (158, 322) on #get-coordinates
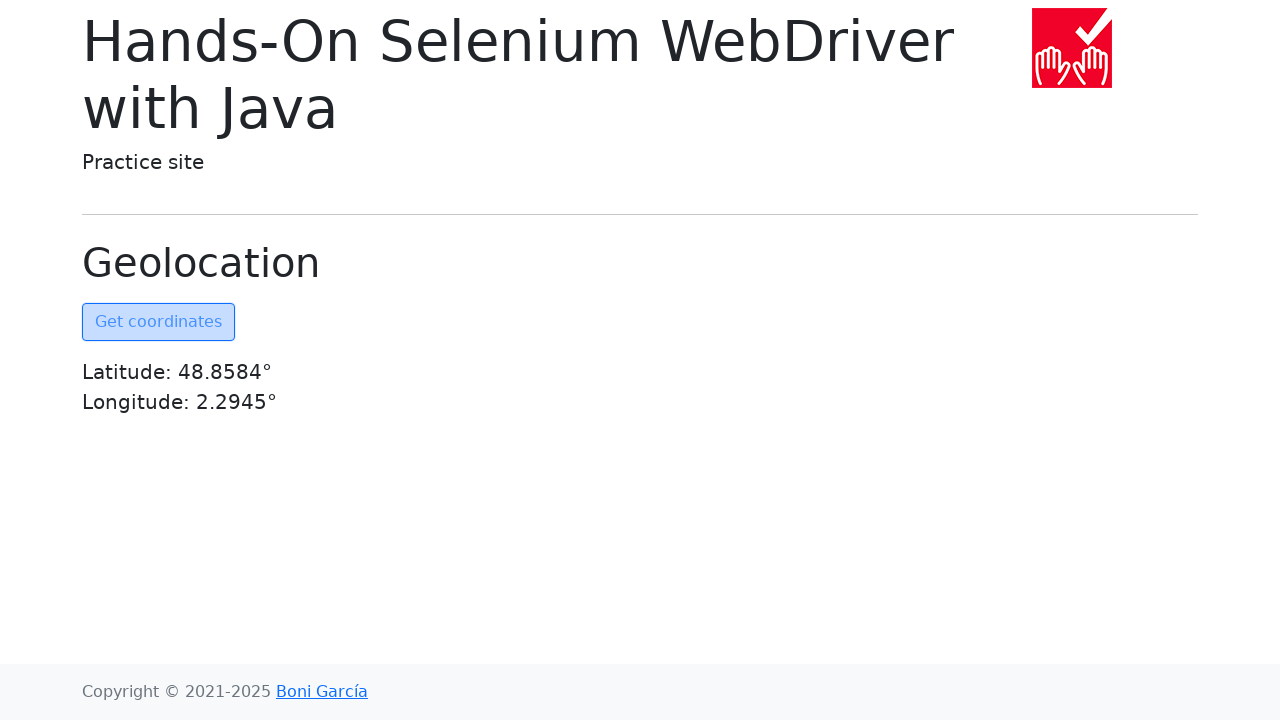

Coordinates element became visible on the page
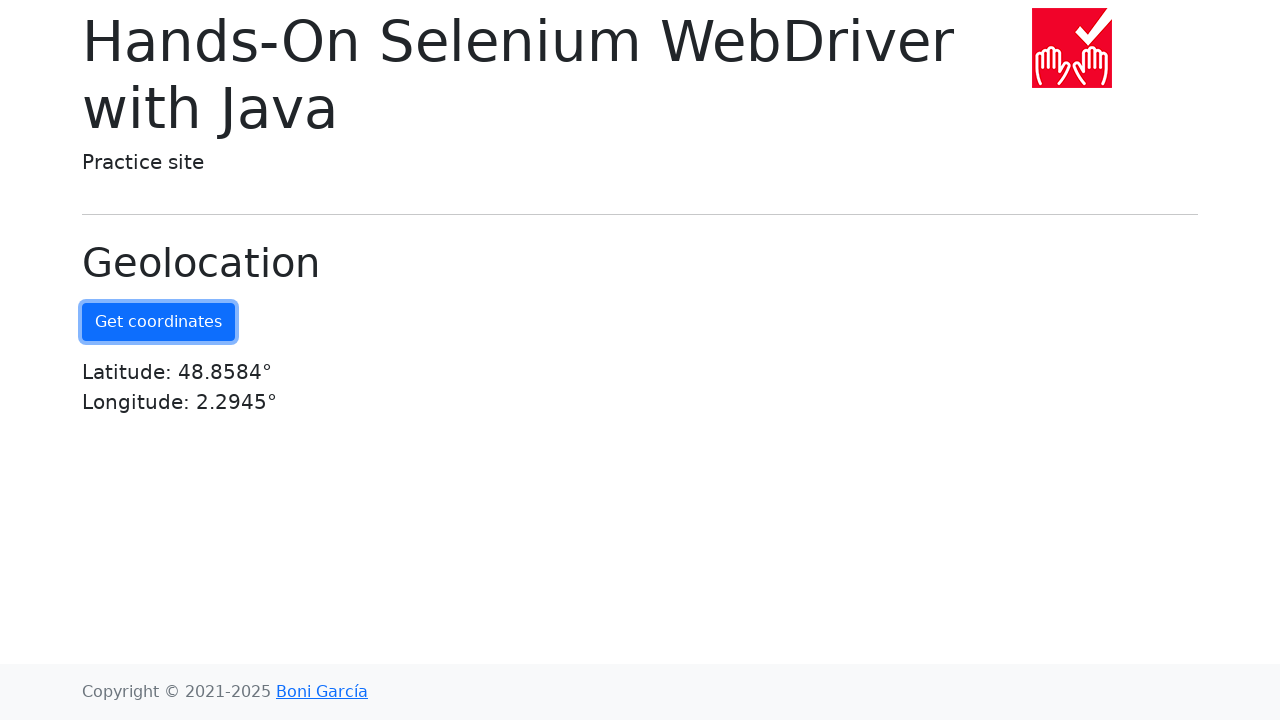

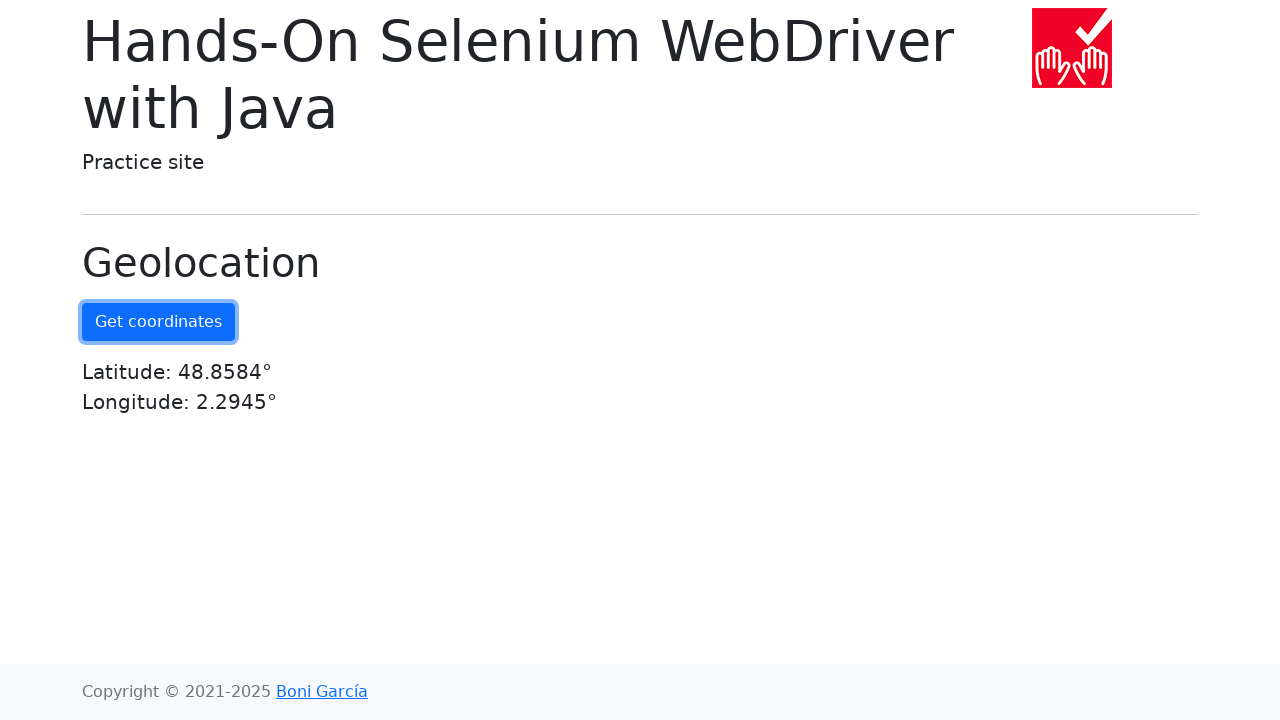